Fills out a web form with personal information including name, job title, education level, gender, and date, then submits it and verifies the success message

Starting URL: http://formy-project.herokuapp.com/form

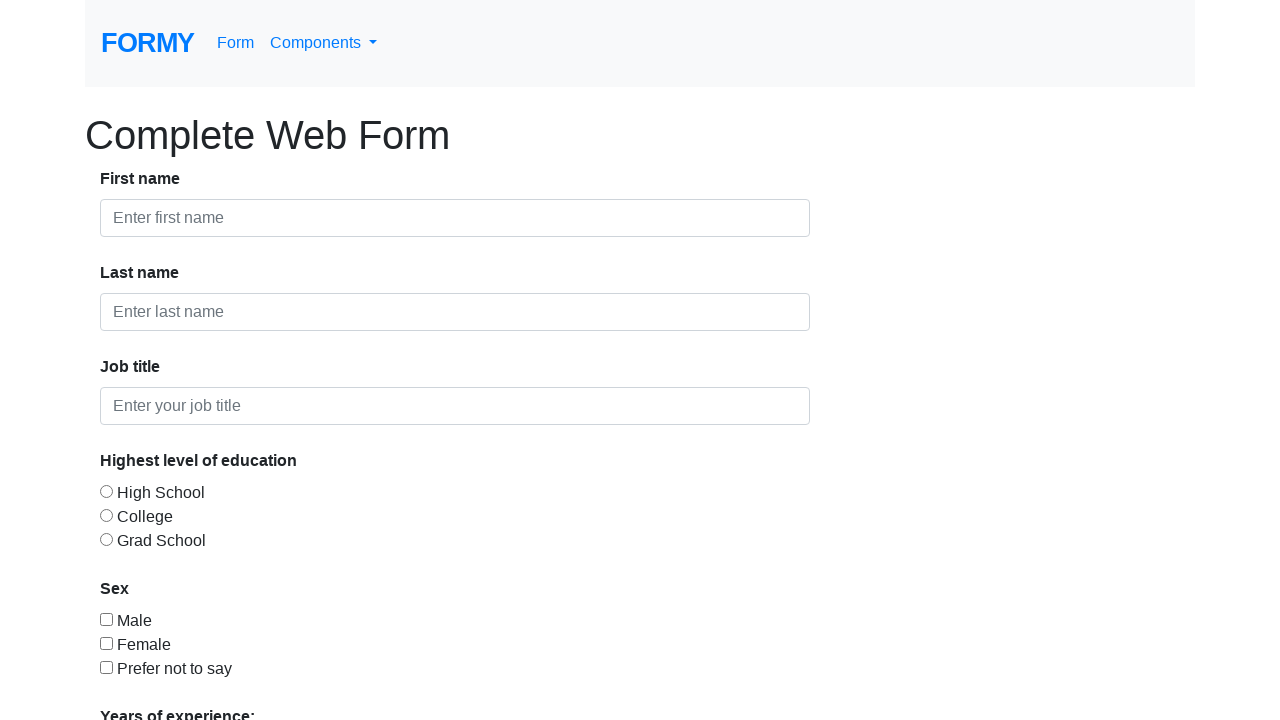

Filled first name field with 'Harry' on #first-name
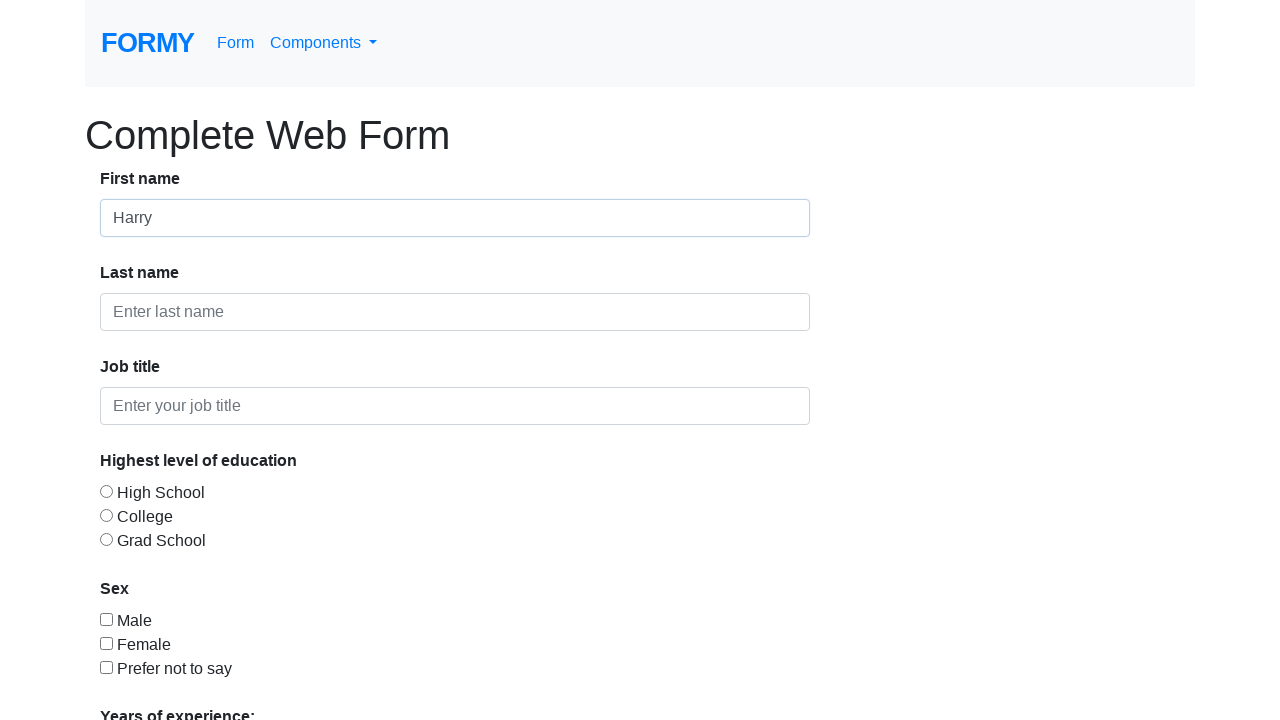

Filled last name field with 'KL' on #last-name
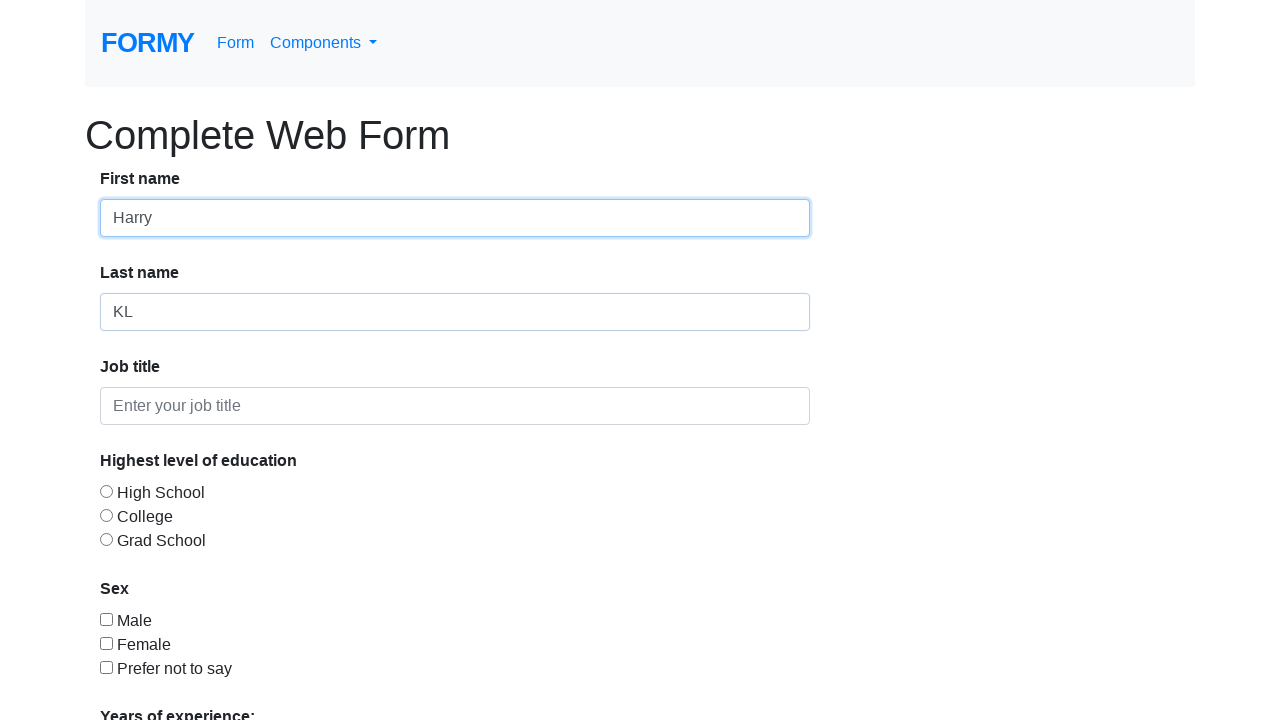

Filled job title field with 'Business' on #job-title
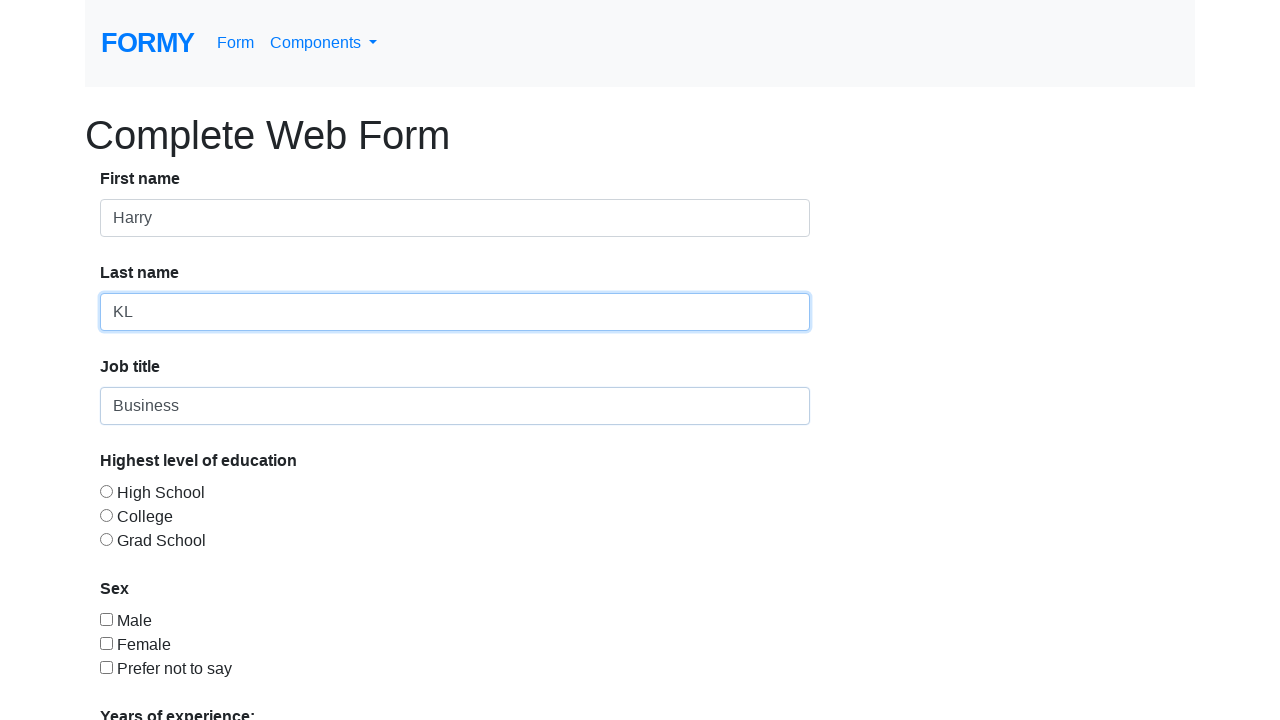

Selected High School education level at (106, 491) on #radio-button-1
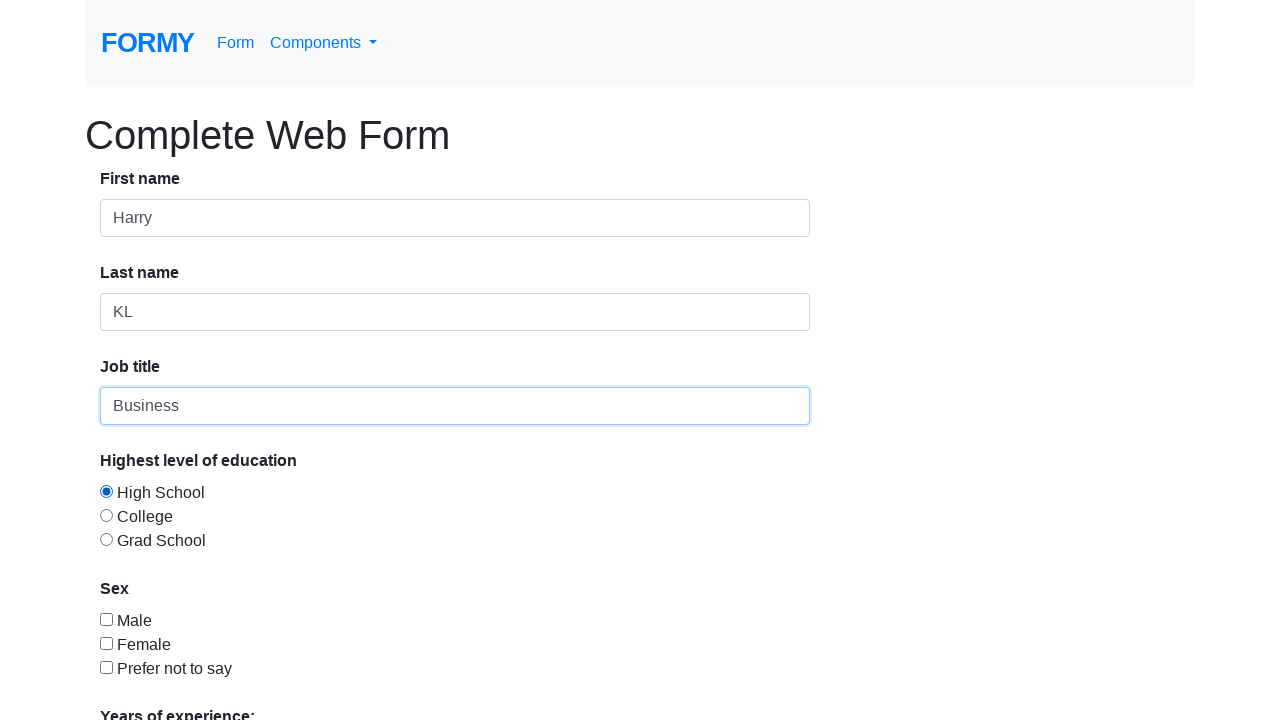

Selected Male gender checkbox at (106, 619) on #checkbox-1
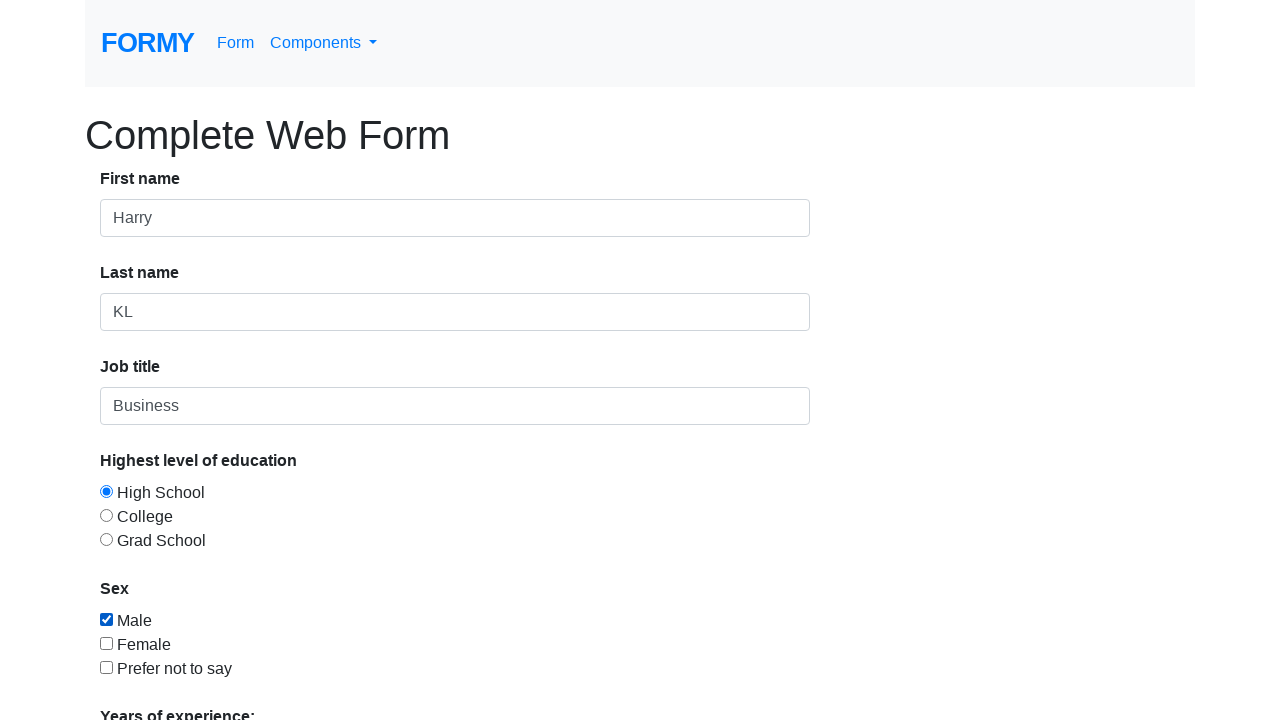

Opened date picker calendar at (270, 613) on #datepicker
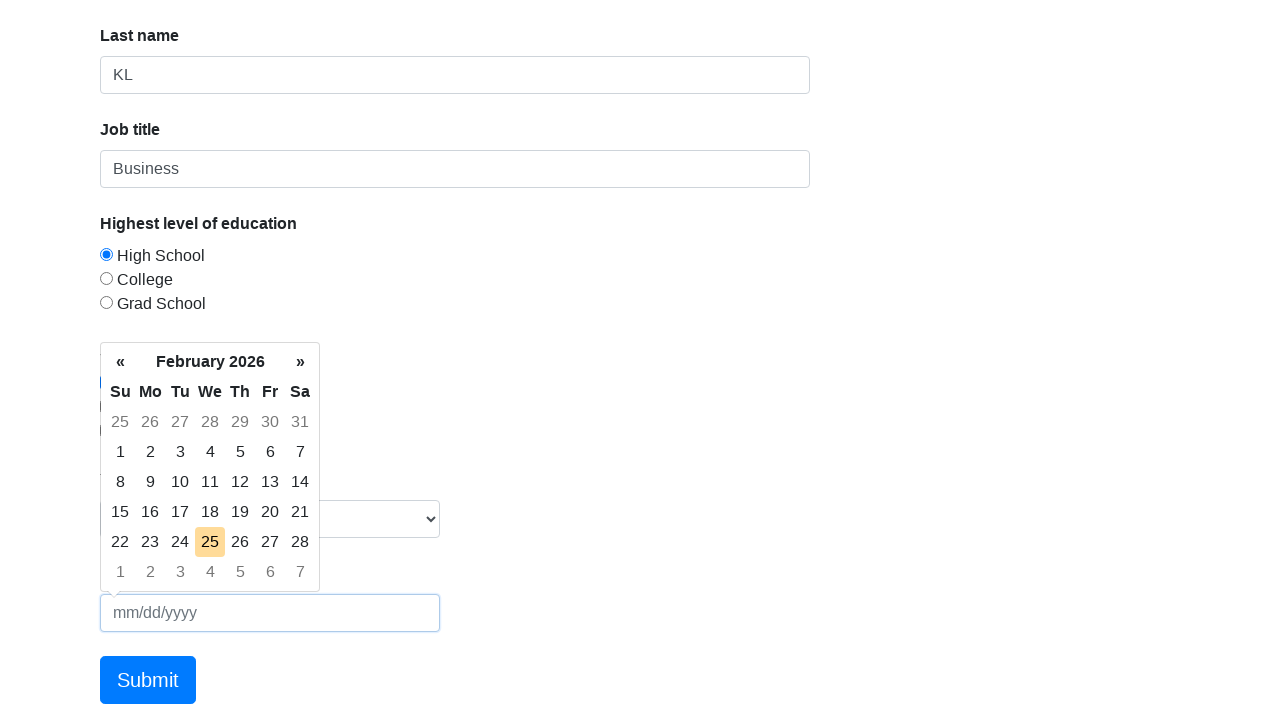

Selected today's date from calendar at (210, 542) on td.today.day
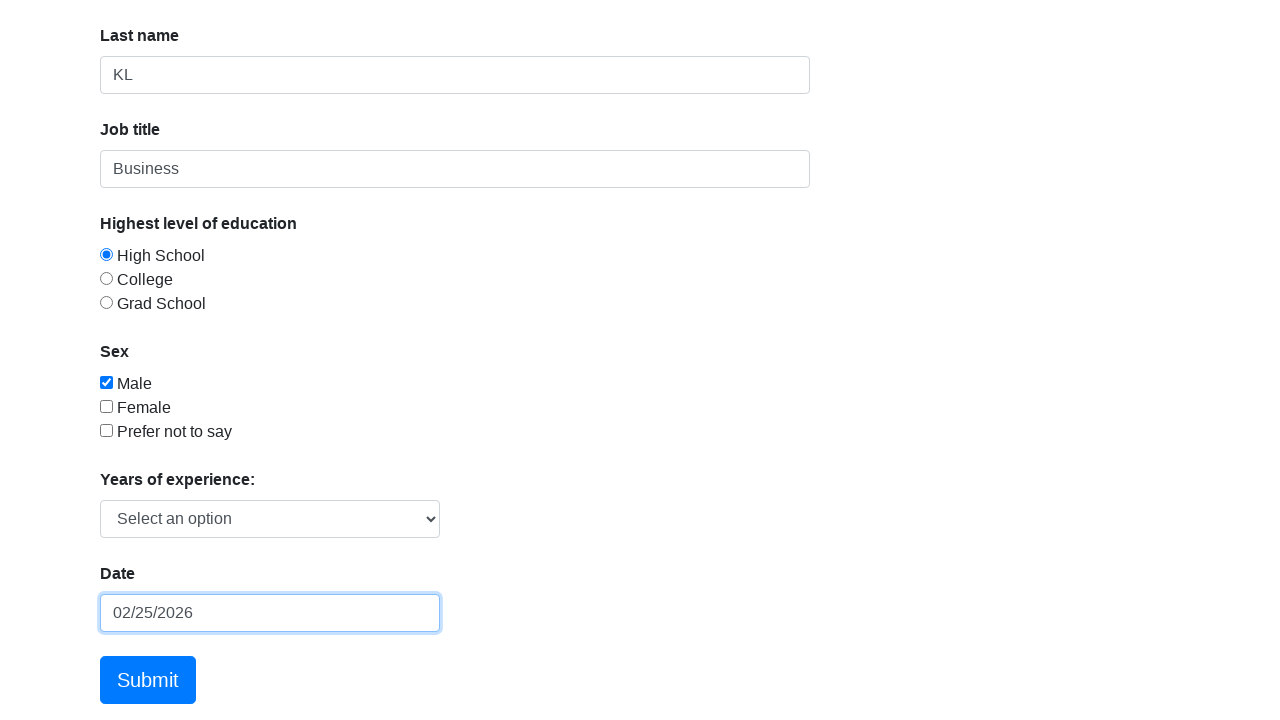

Clicked Submit button to submit the form at (148, 680) on a:text('Submit')
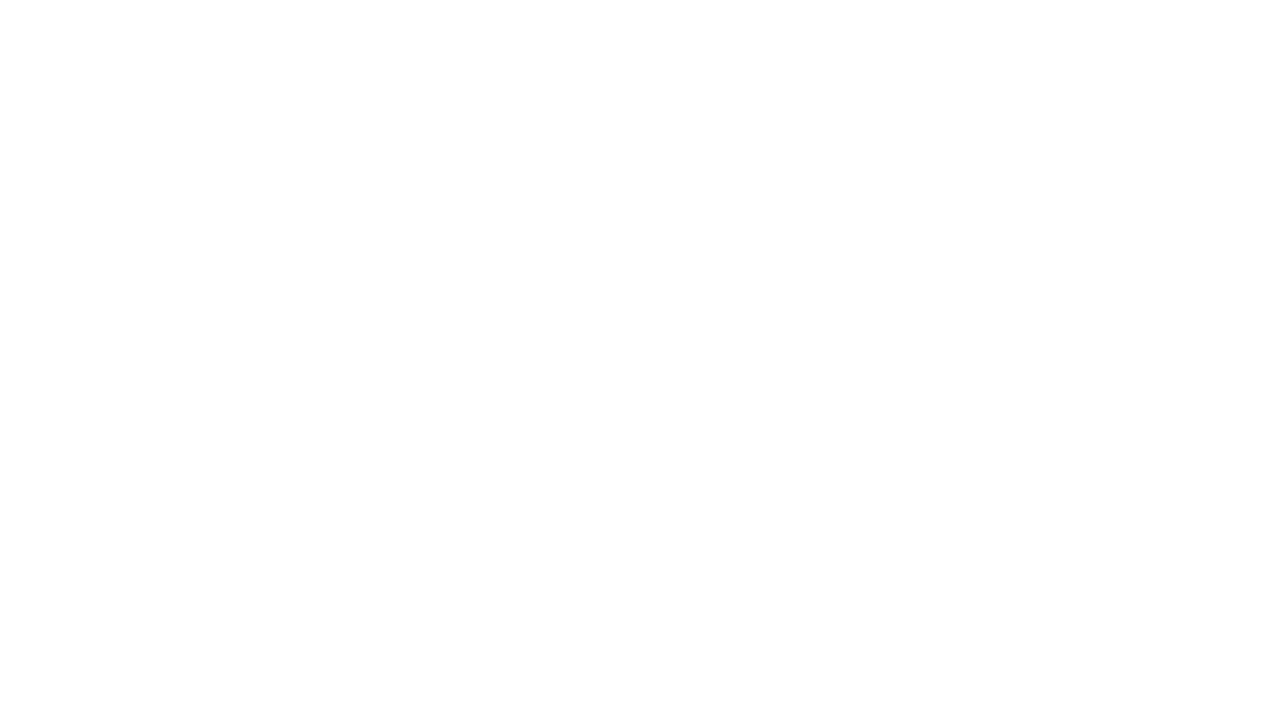

Success message appeared after form submission
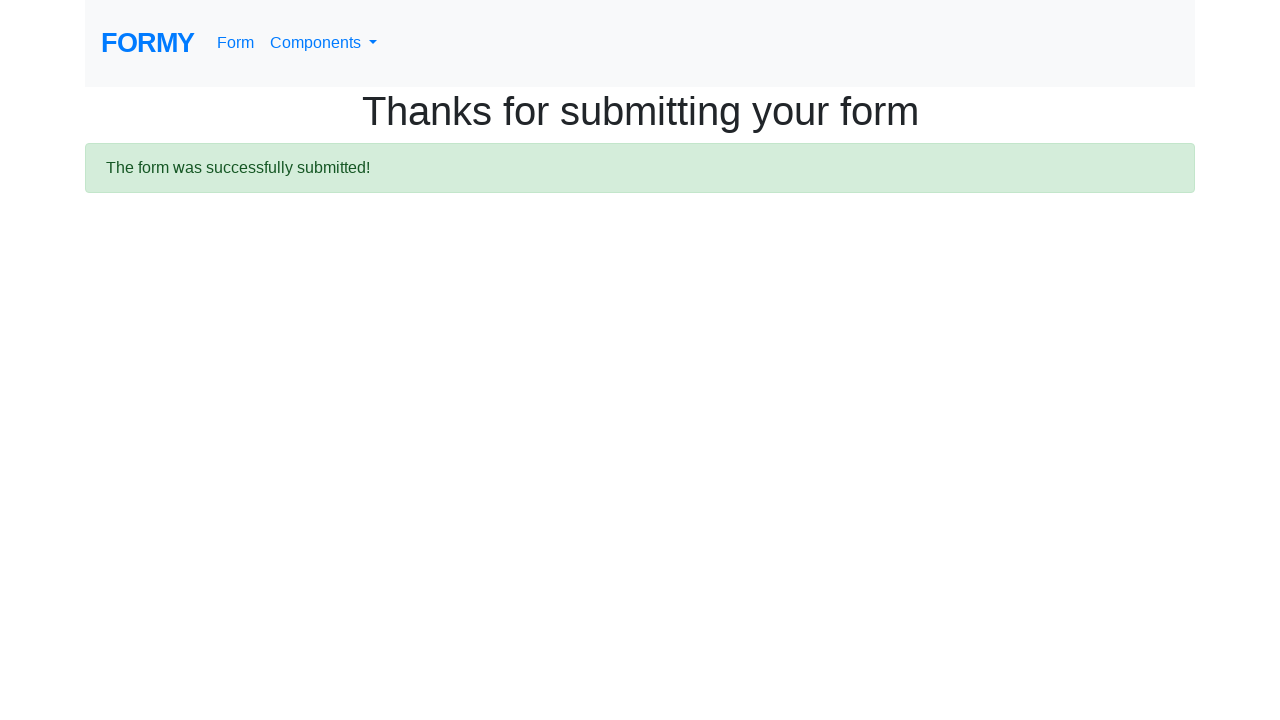

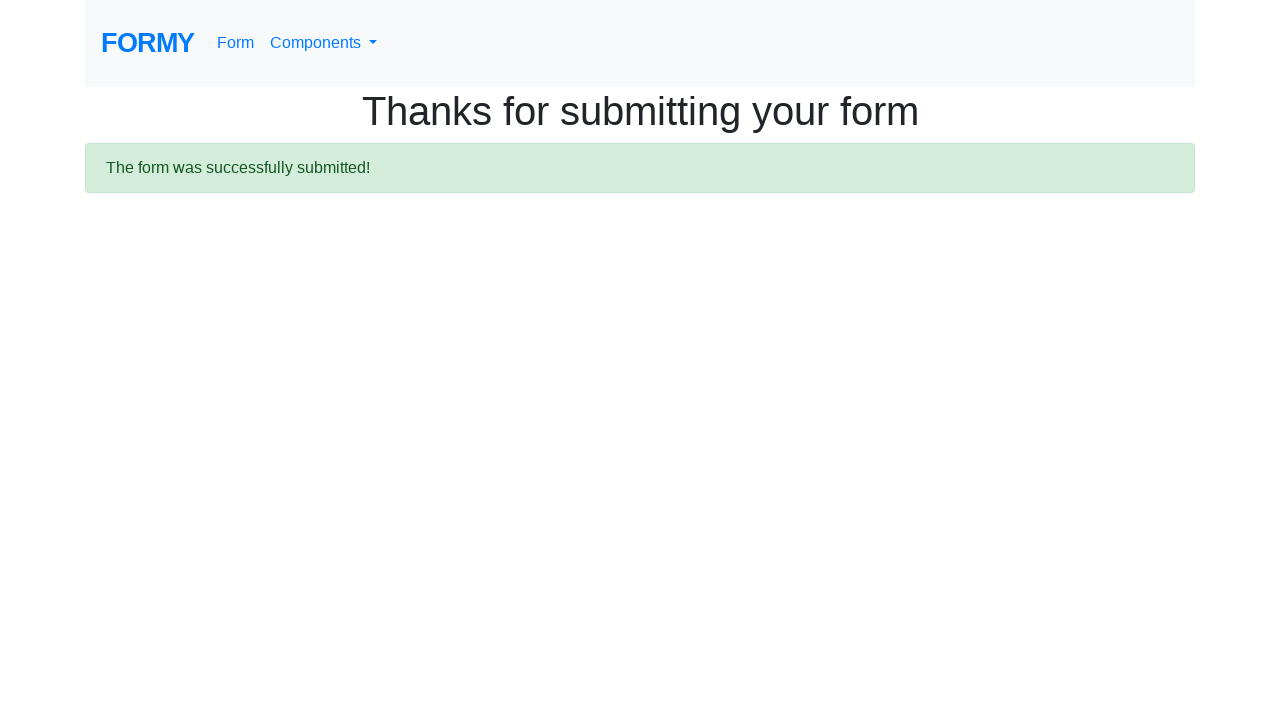